Tests browser window handling by clicking a button that opens a new tab, then iterates through all open windows/tabs and switches to each one

Starting URL: http://demo.automationtesting.in/Windows.html

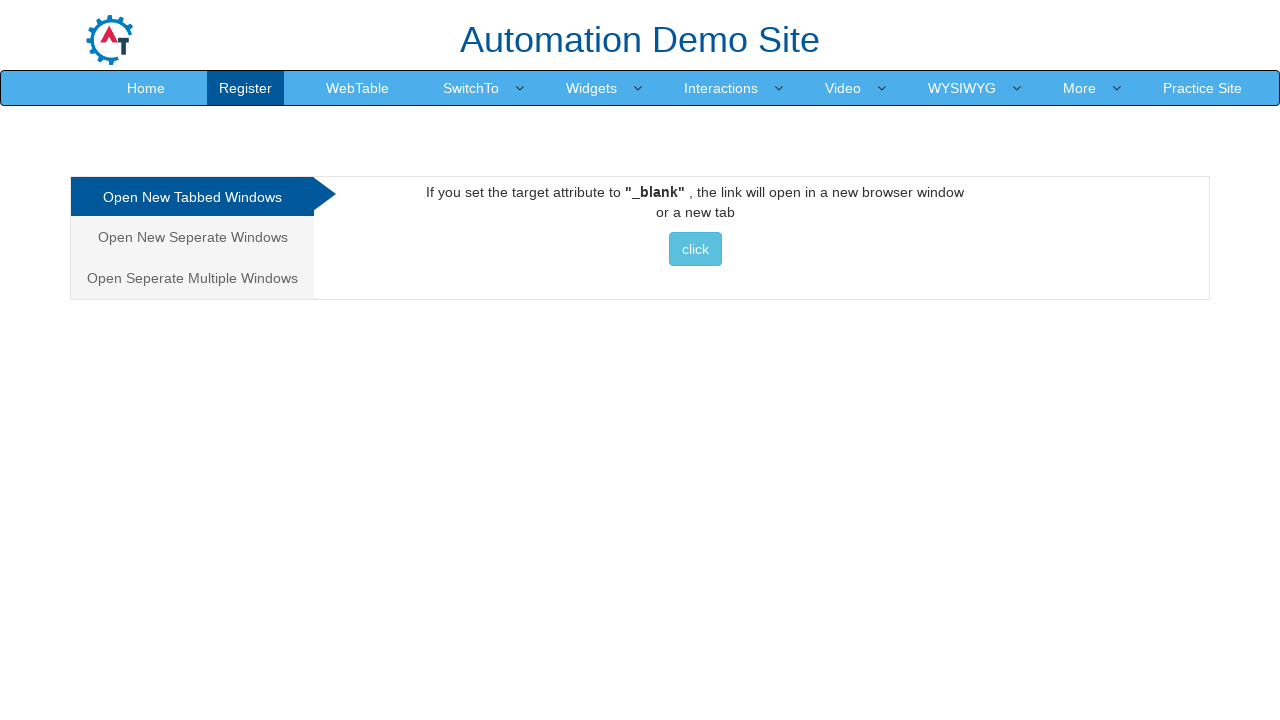

Set viewport size to 1920x1080
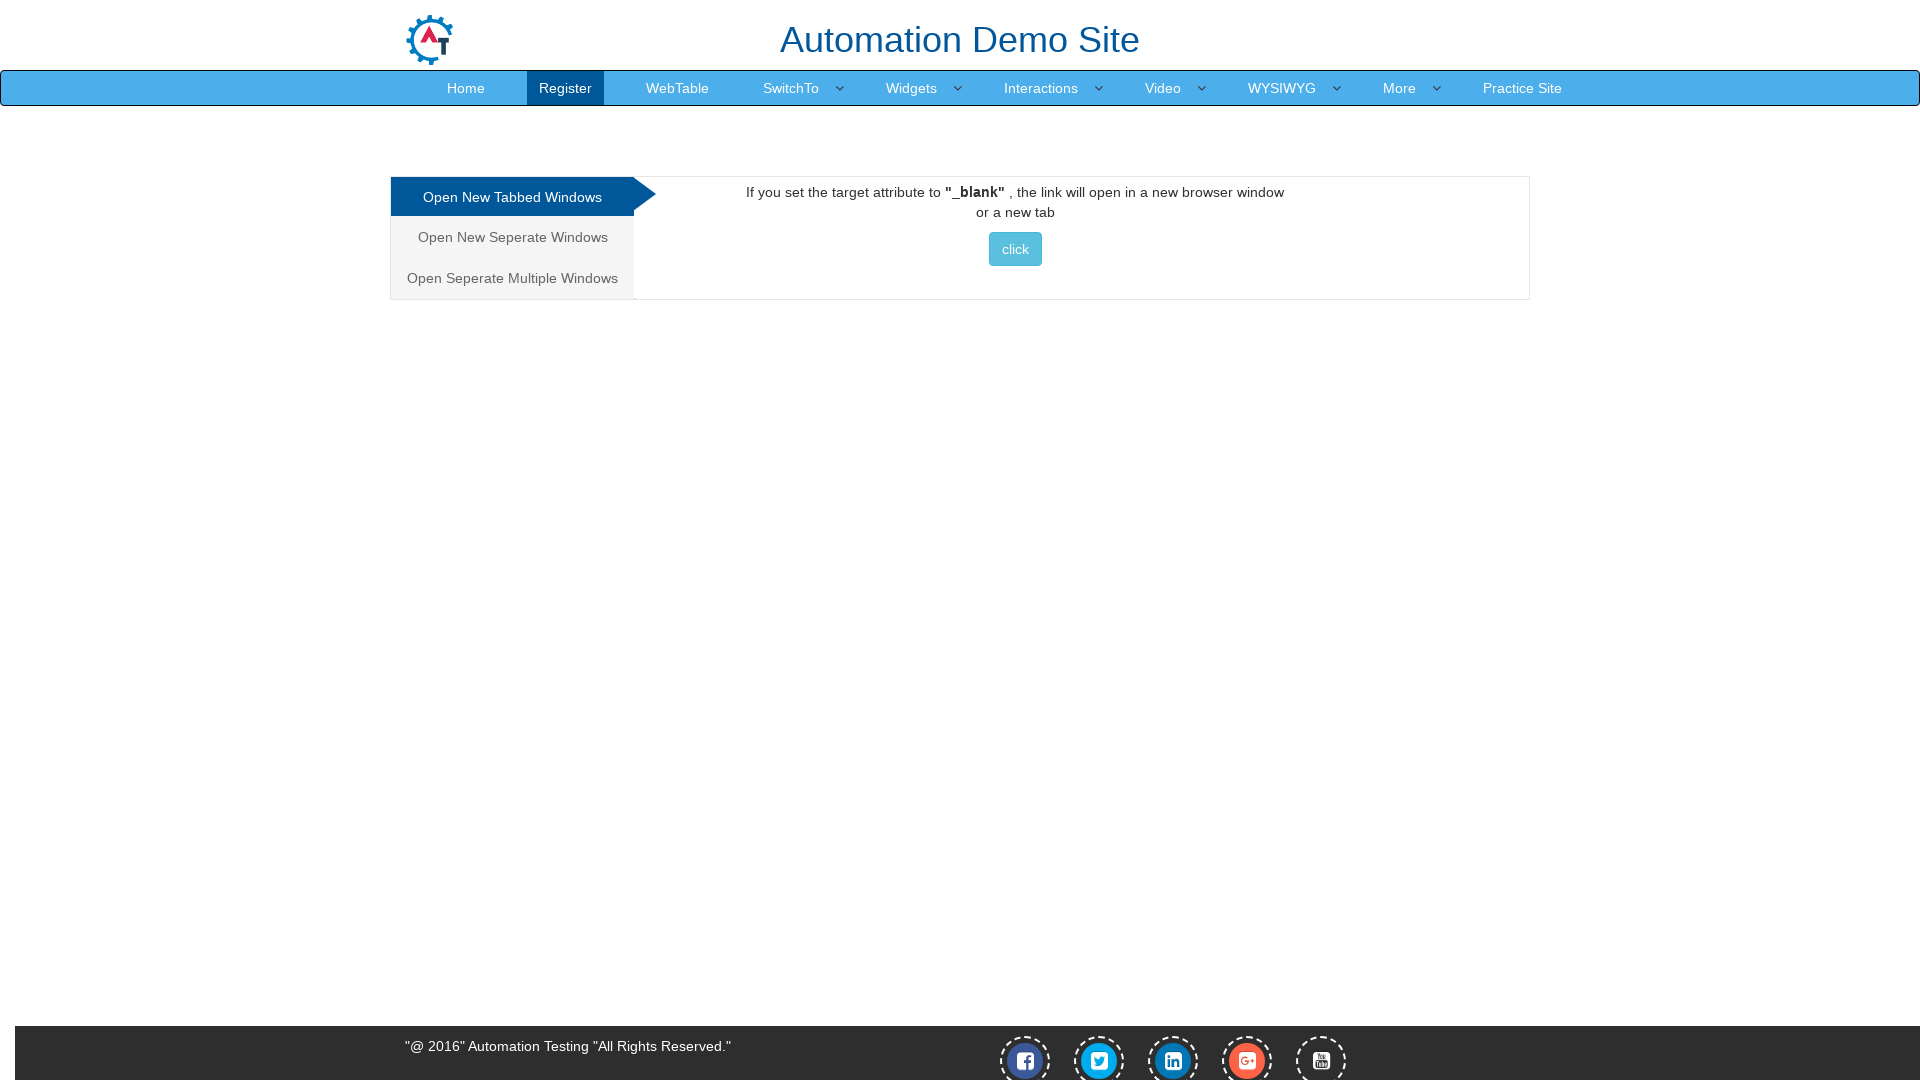

Clicked button to open new tab/window at (1015, 249) on xpath=//*[@id='Tabbed']/a/button
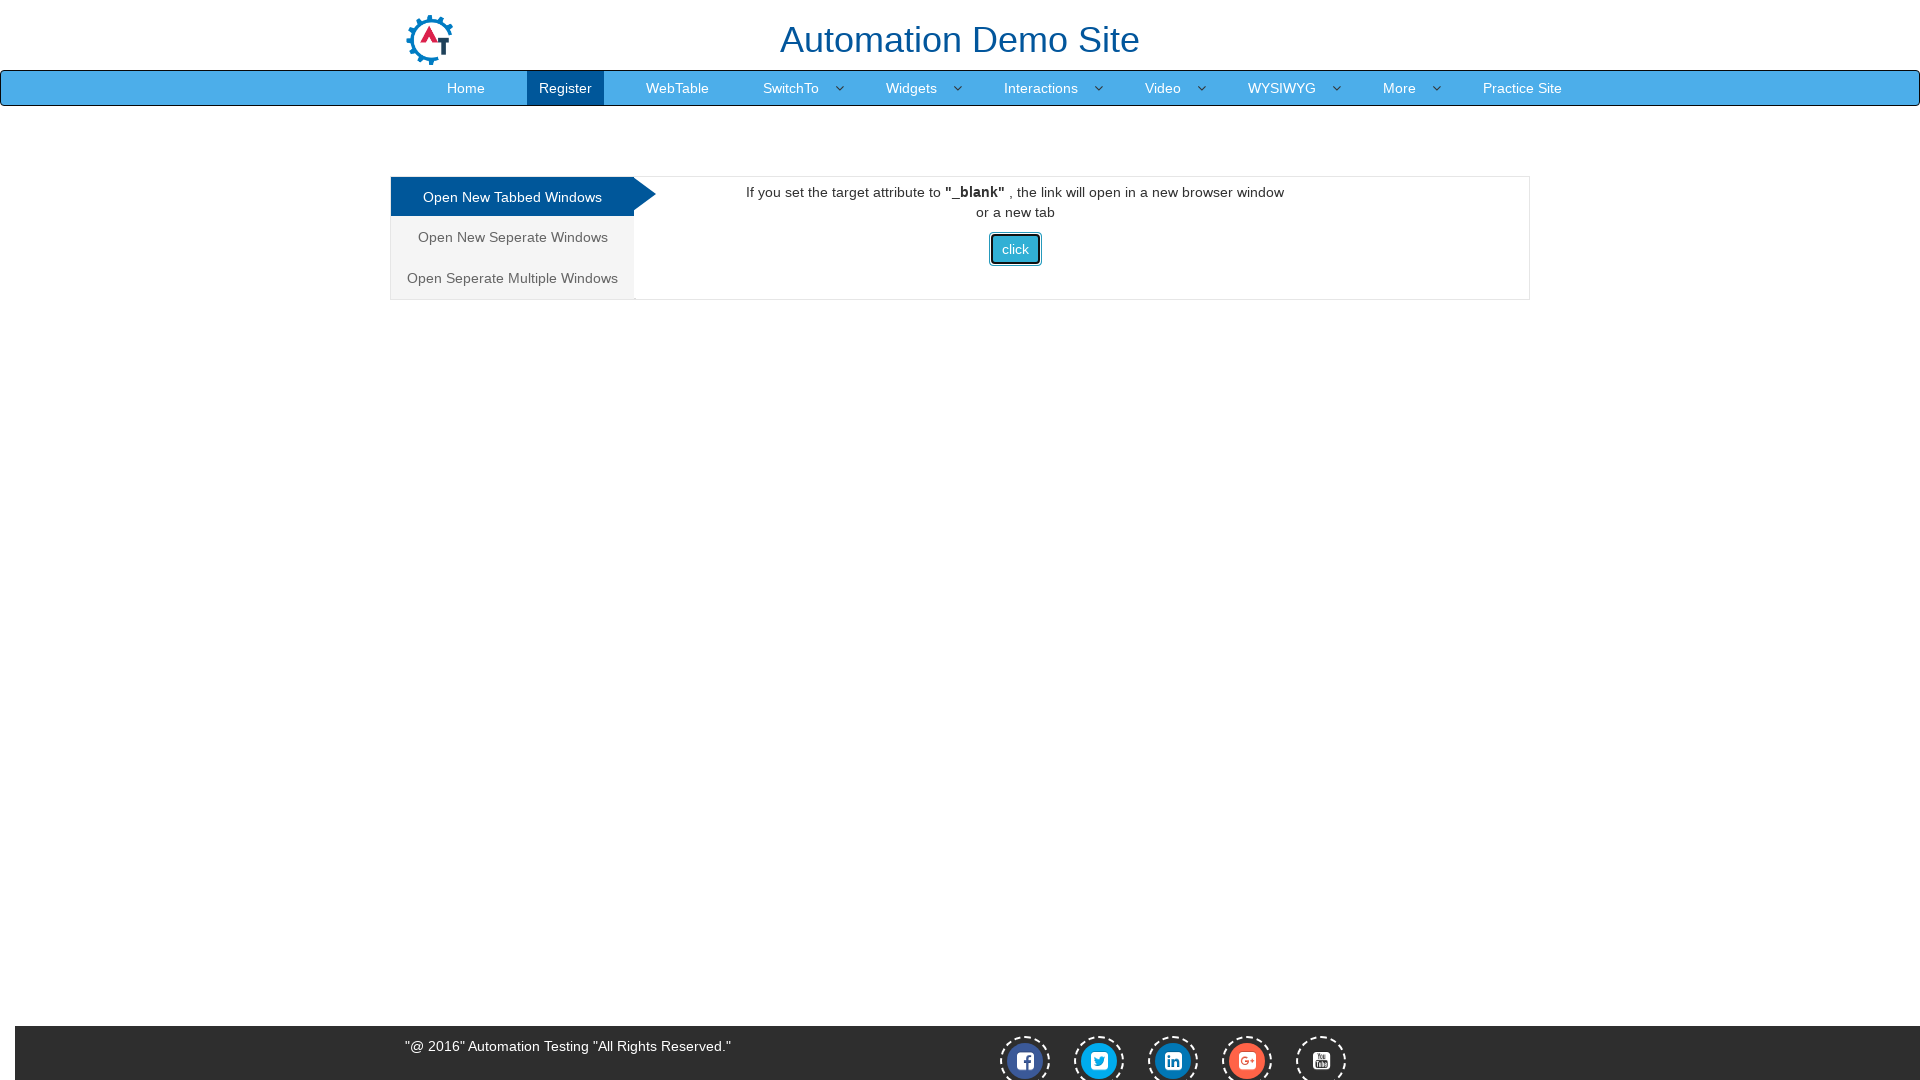

Waited 1000ms for new tab to open
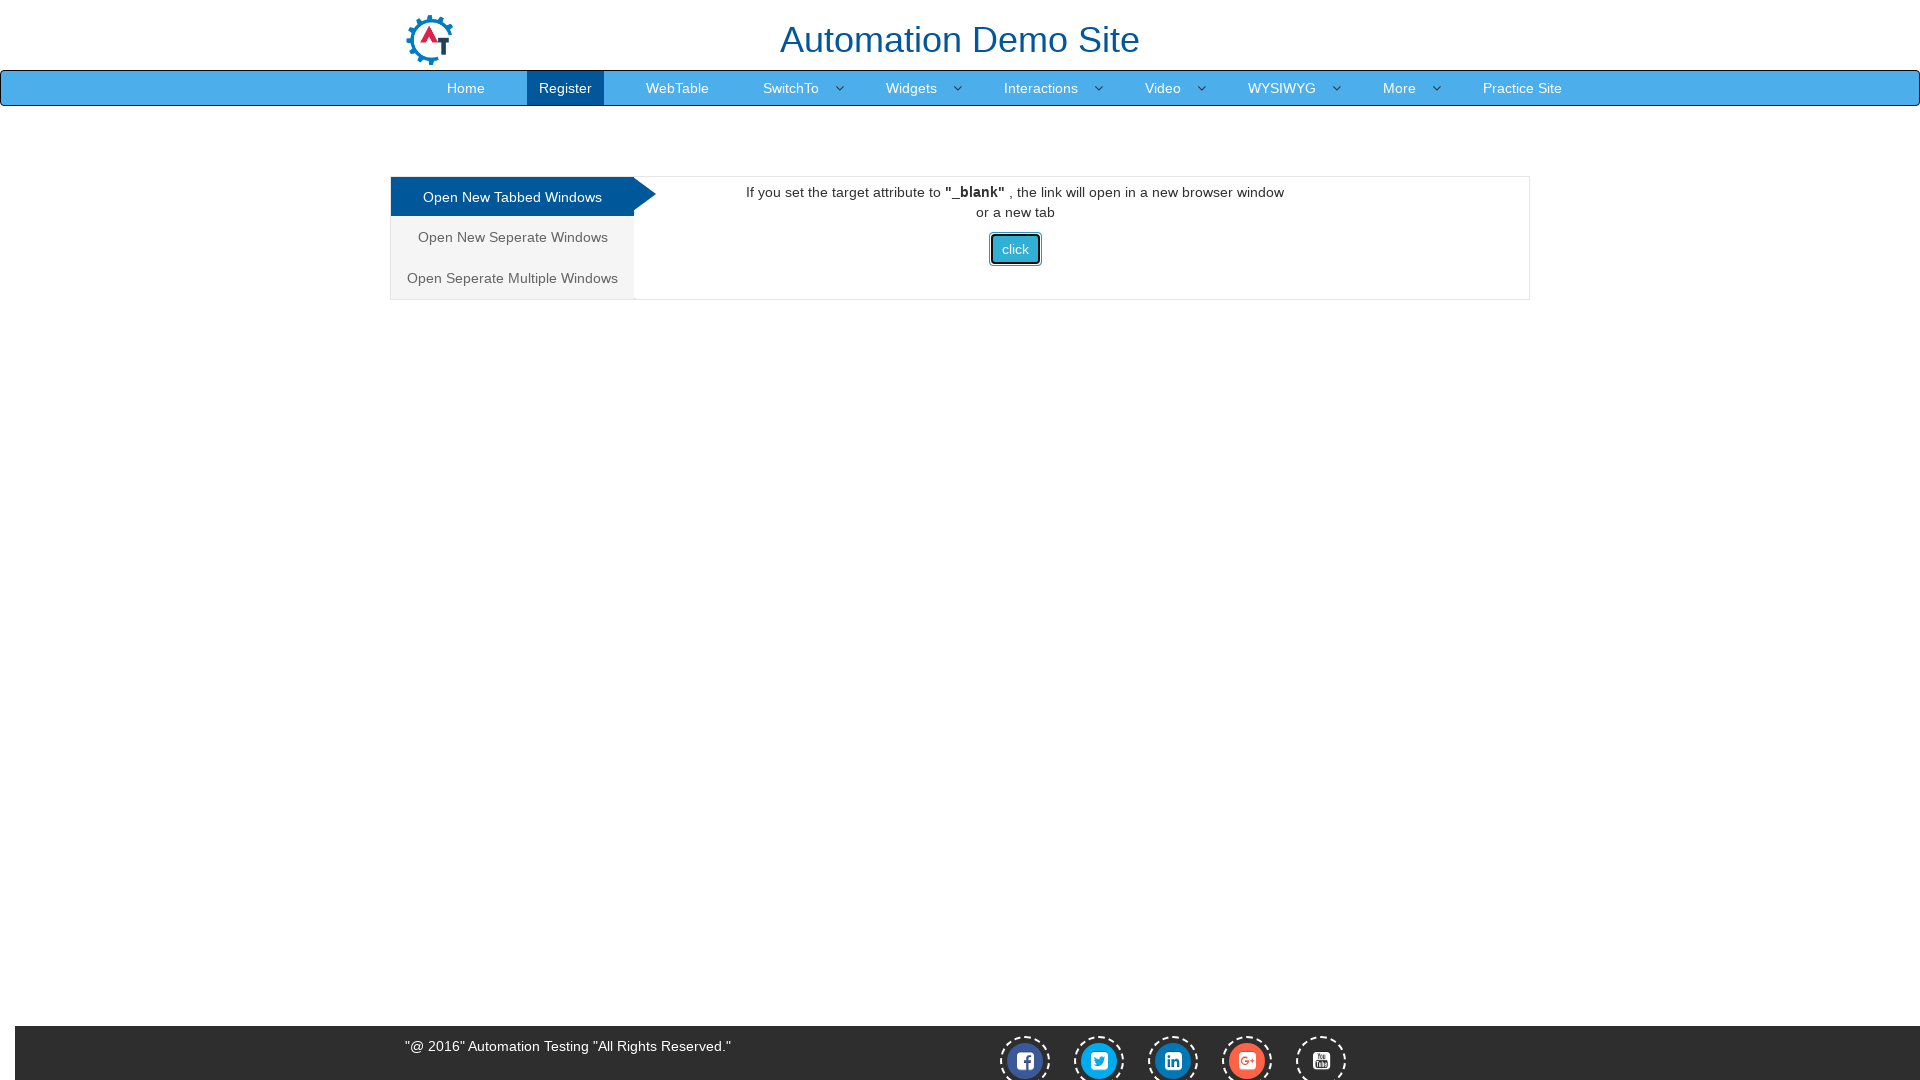

Retrieved all open pages/tabs in context (total: 2)
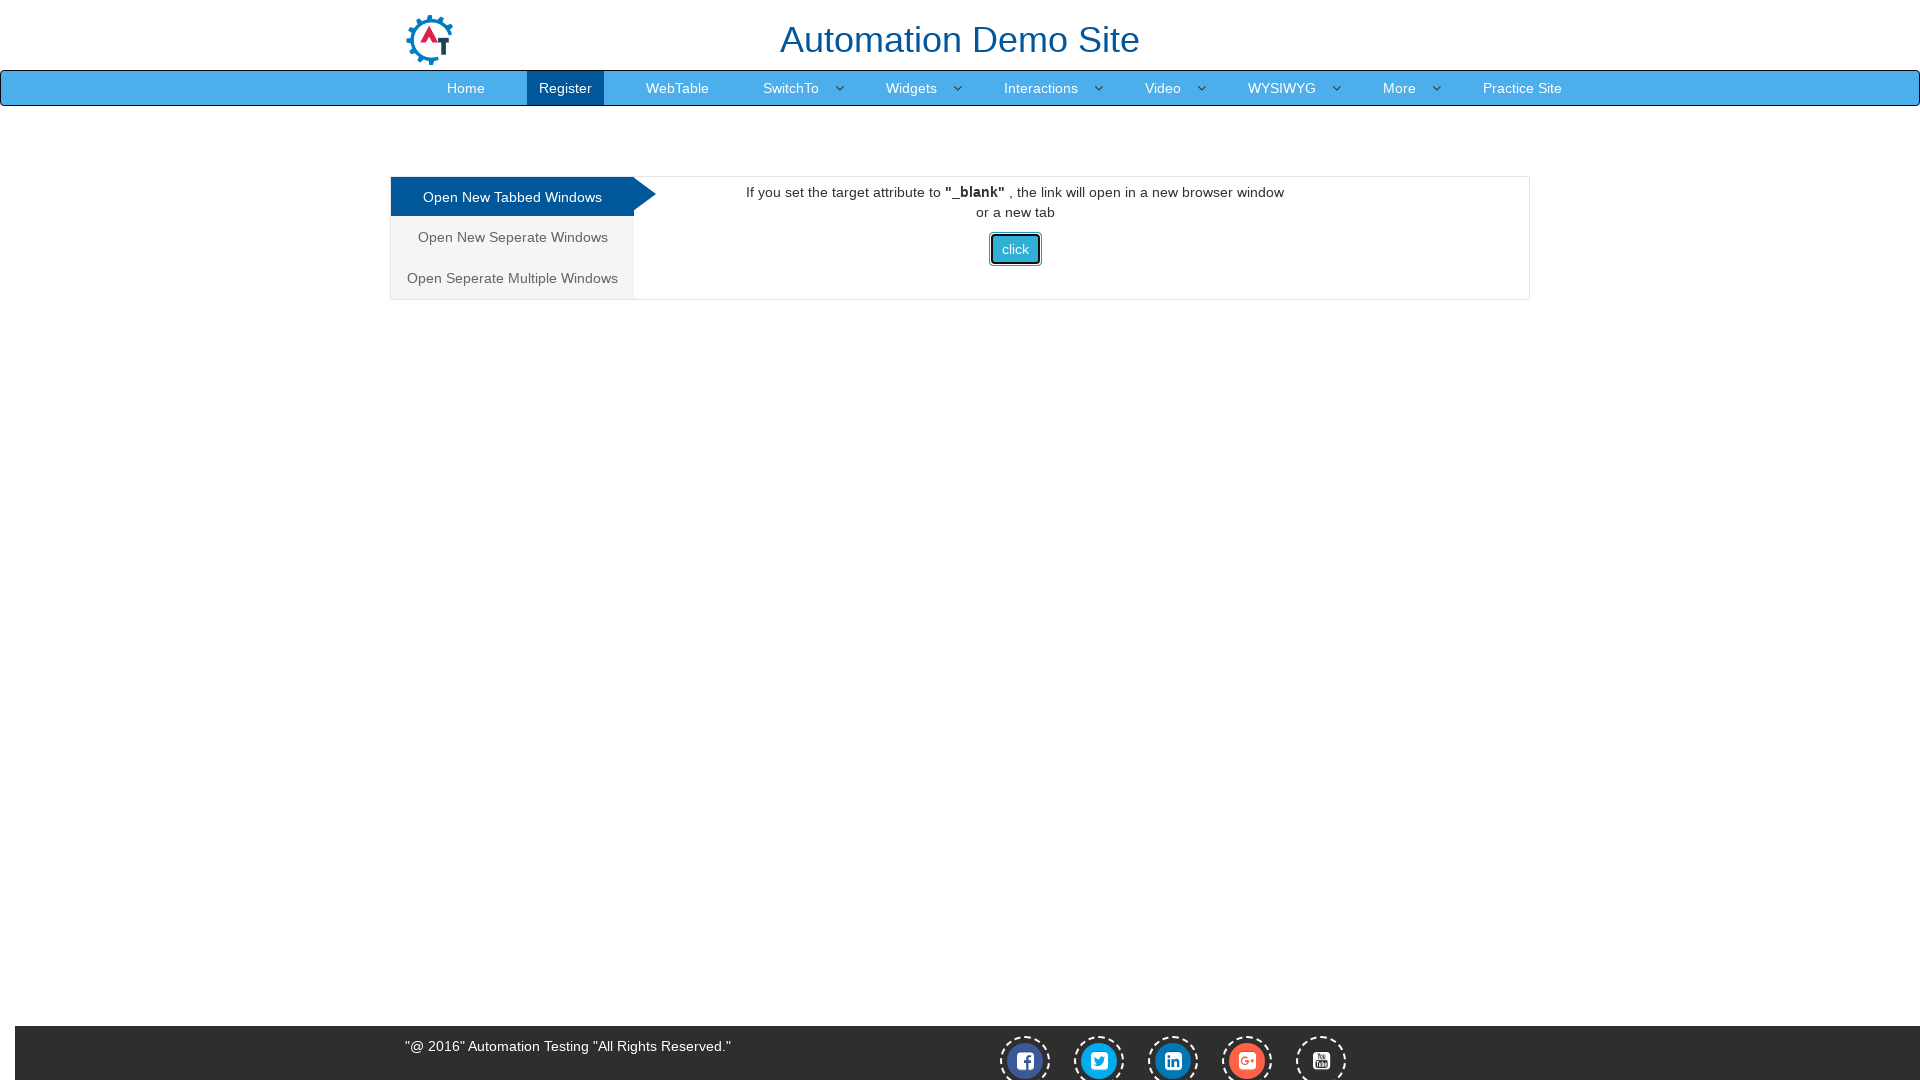

Brought page to front
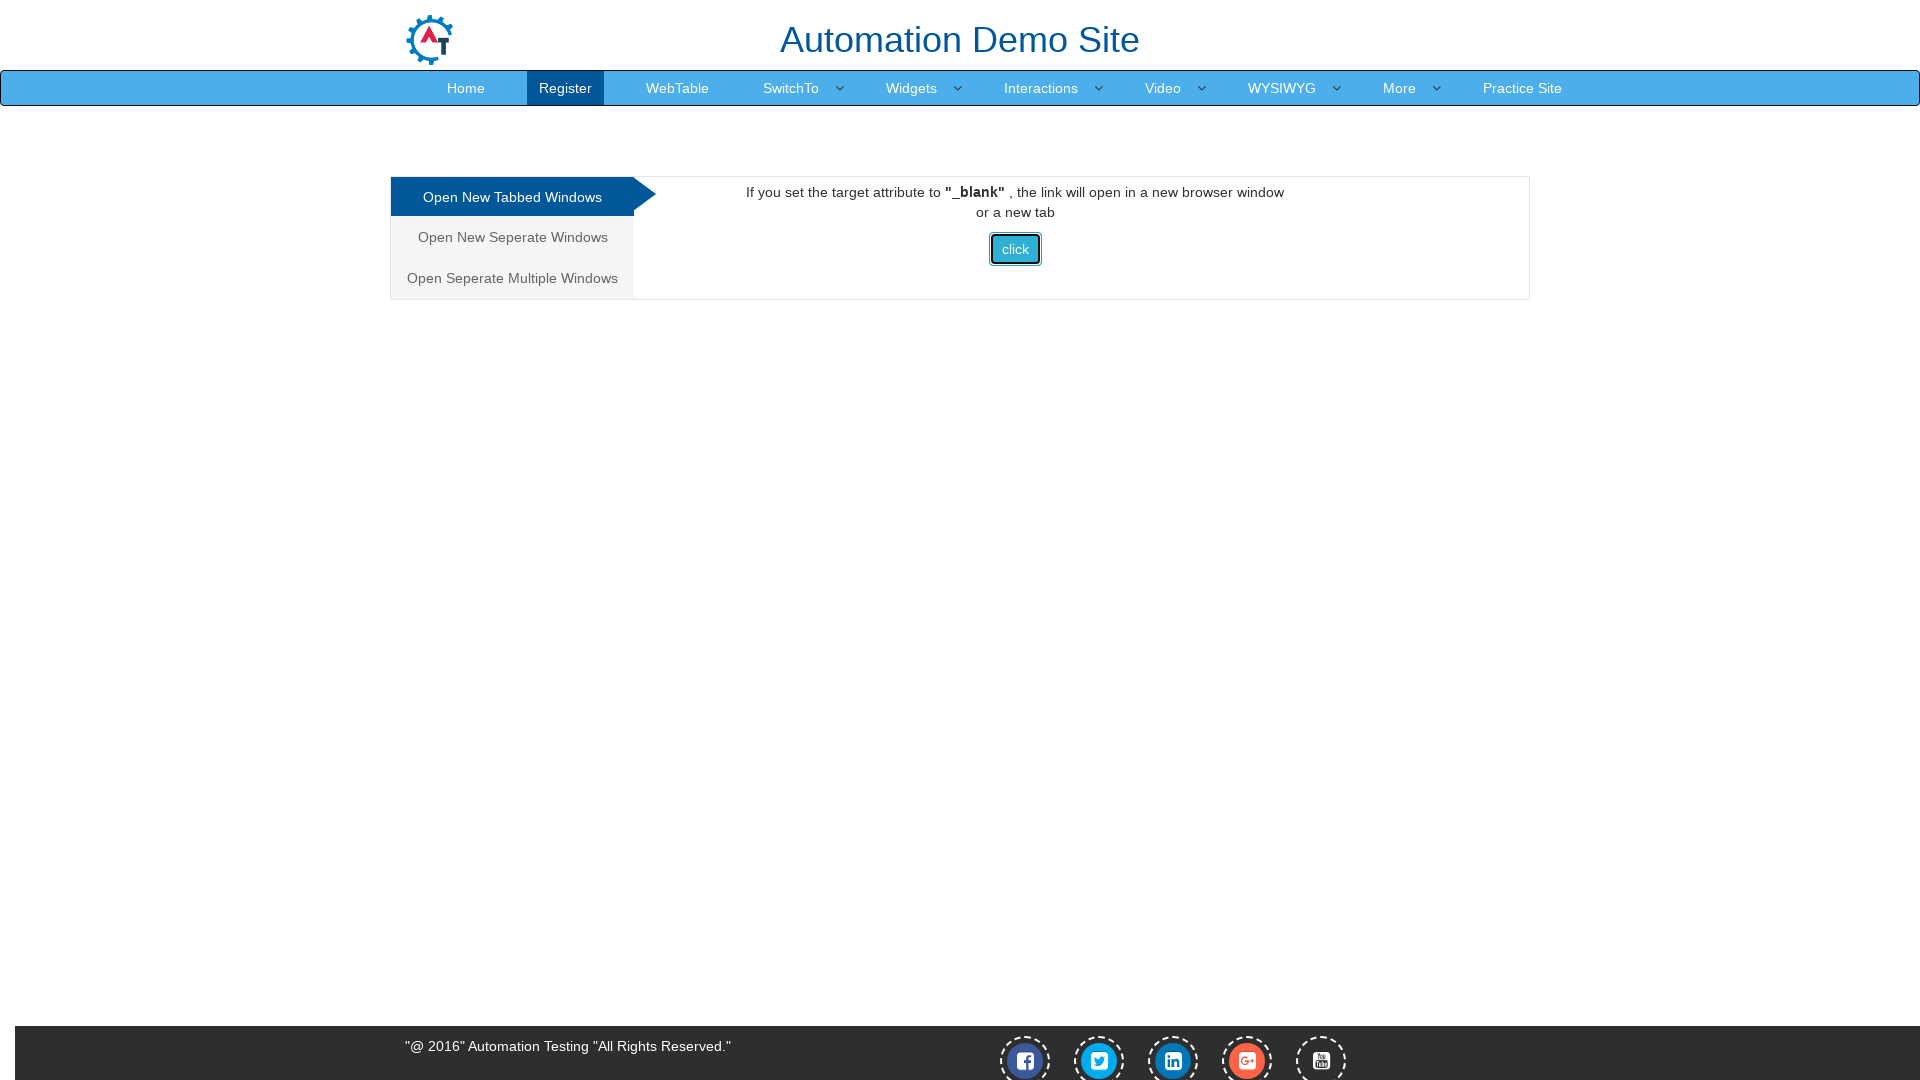

Retrieved page title: 'Frames & windows'
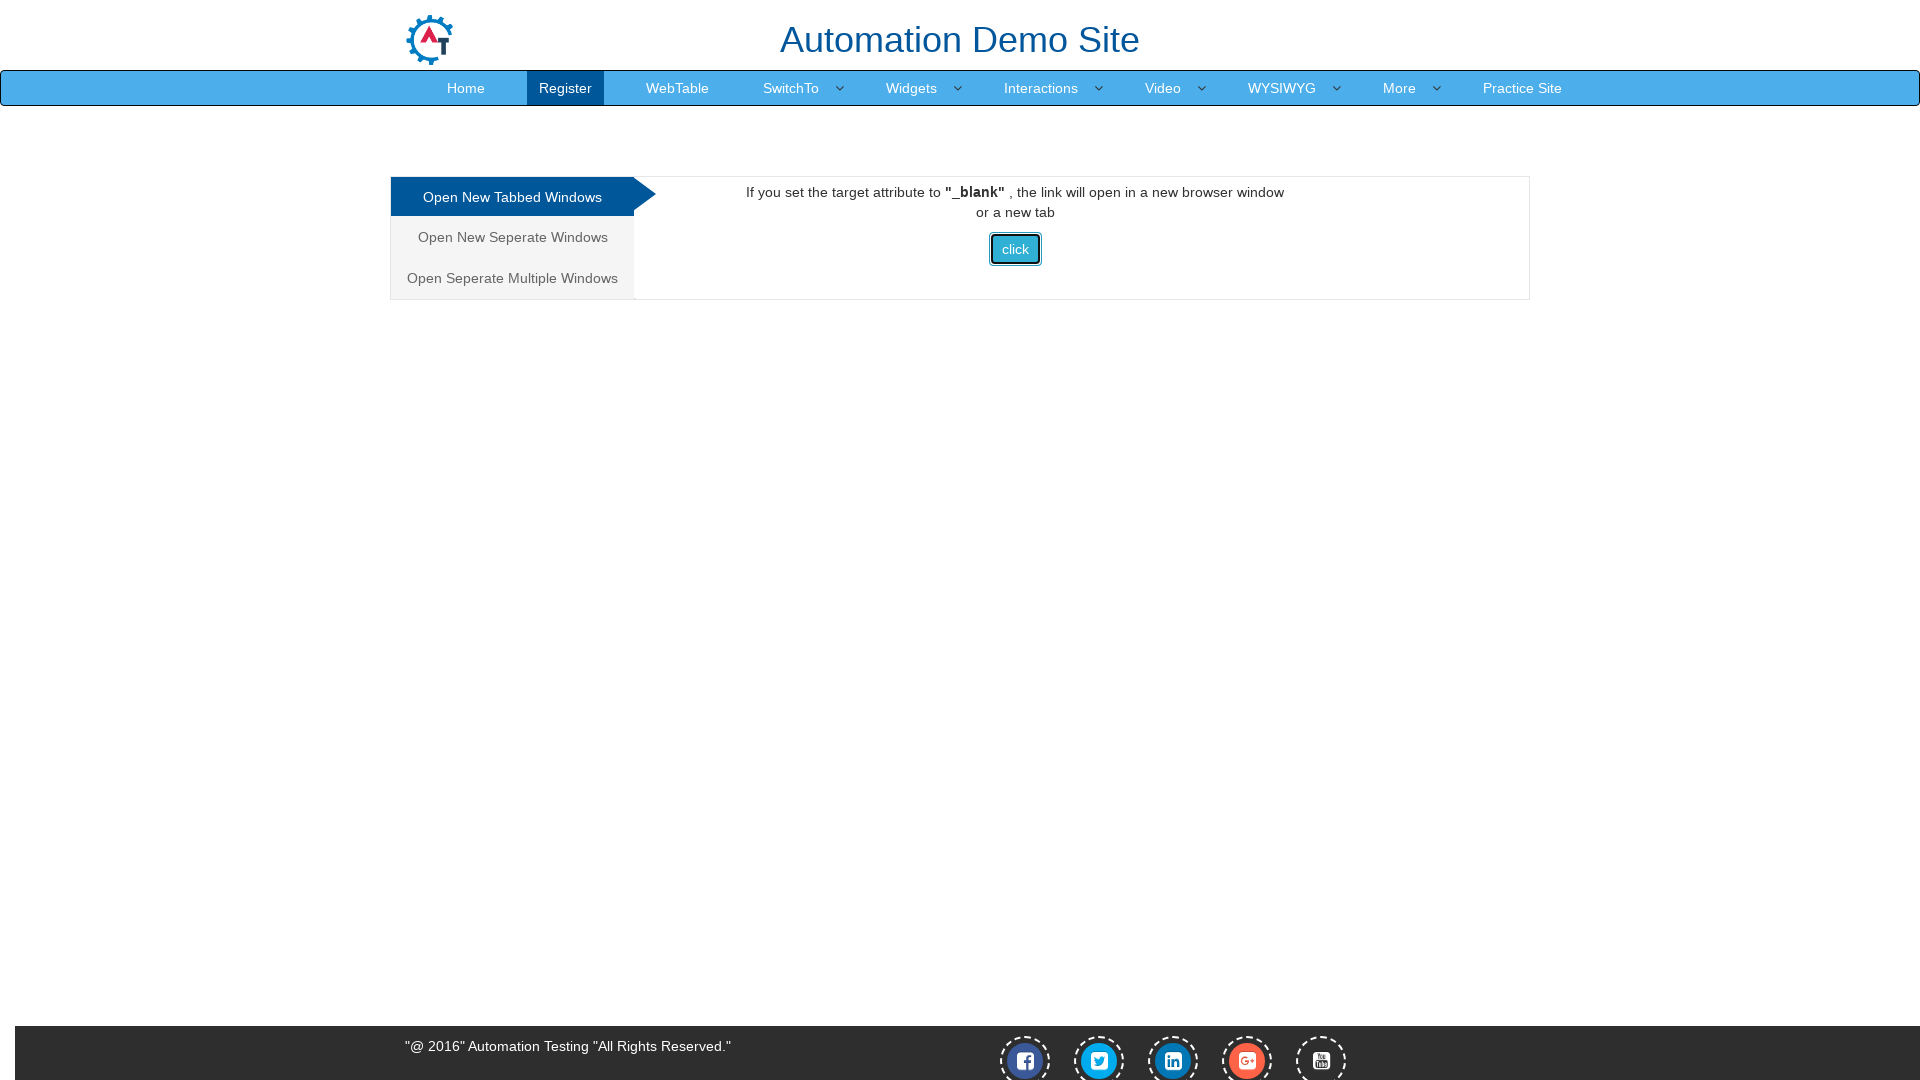

Brought page to front
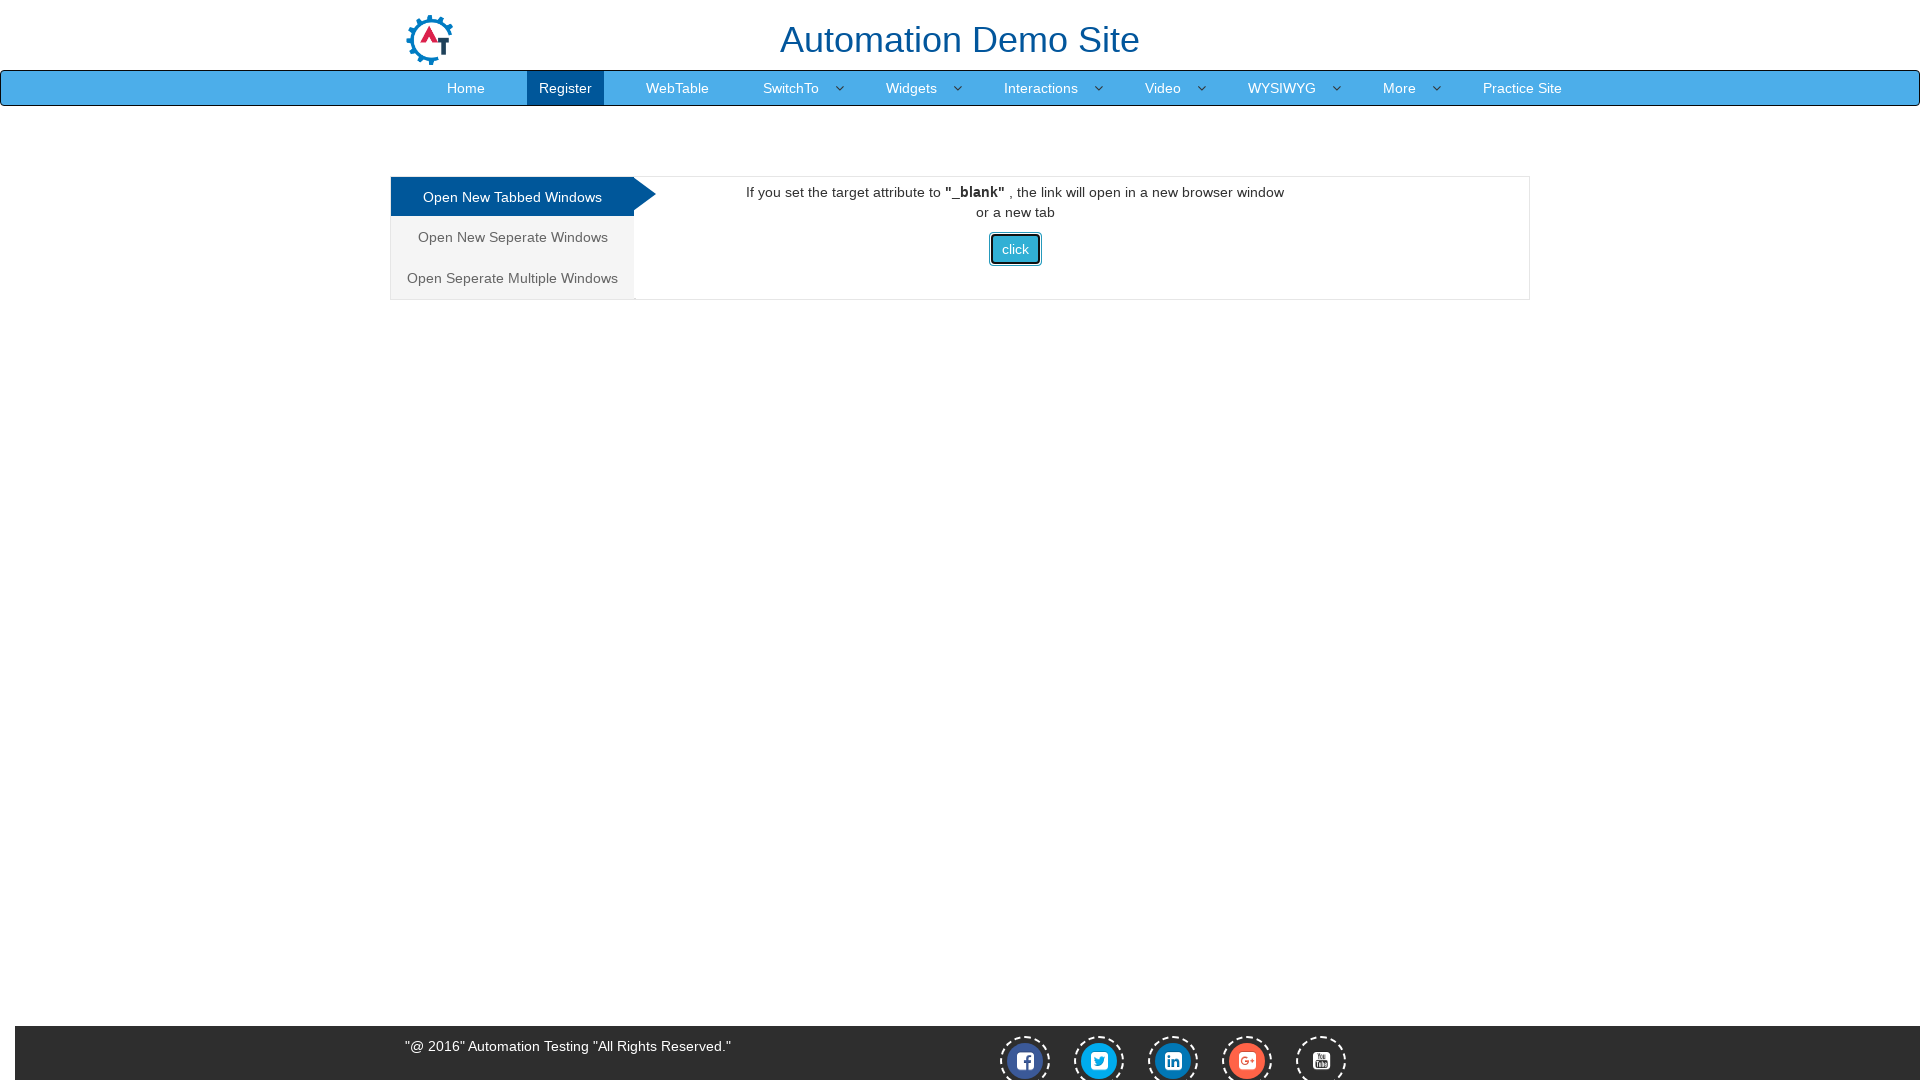

Retrieved page title: 'Selenium'
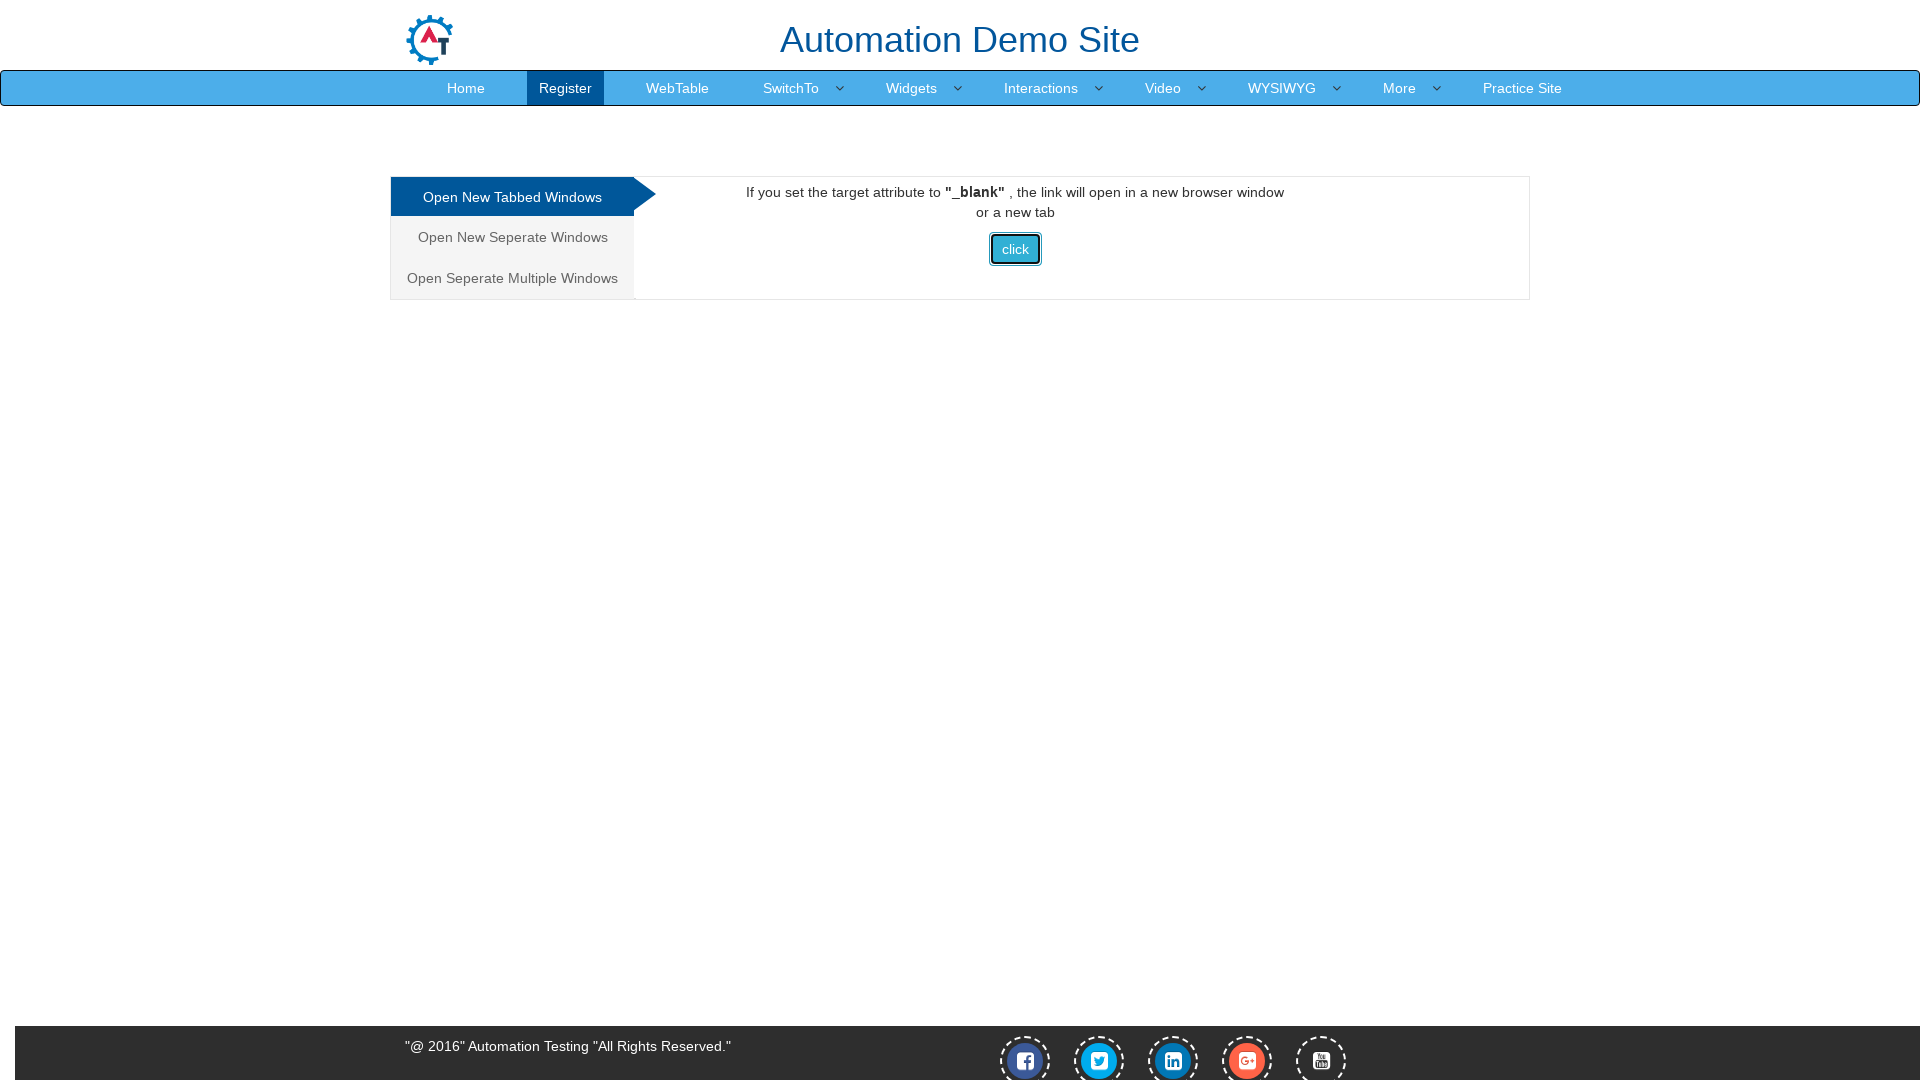

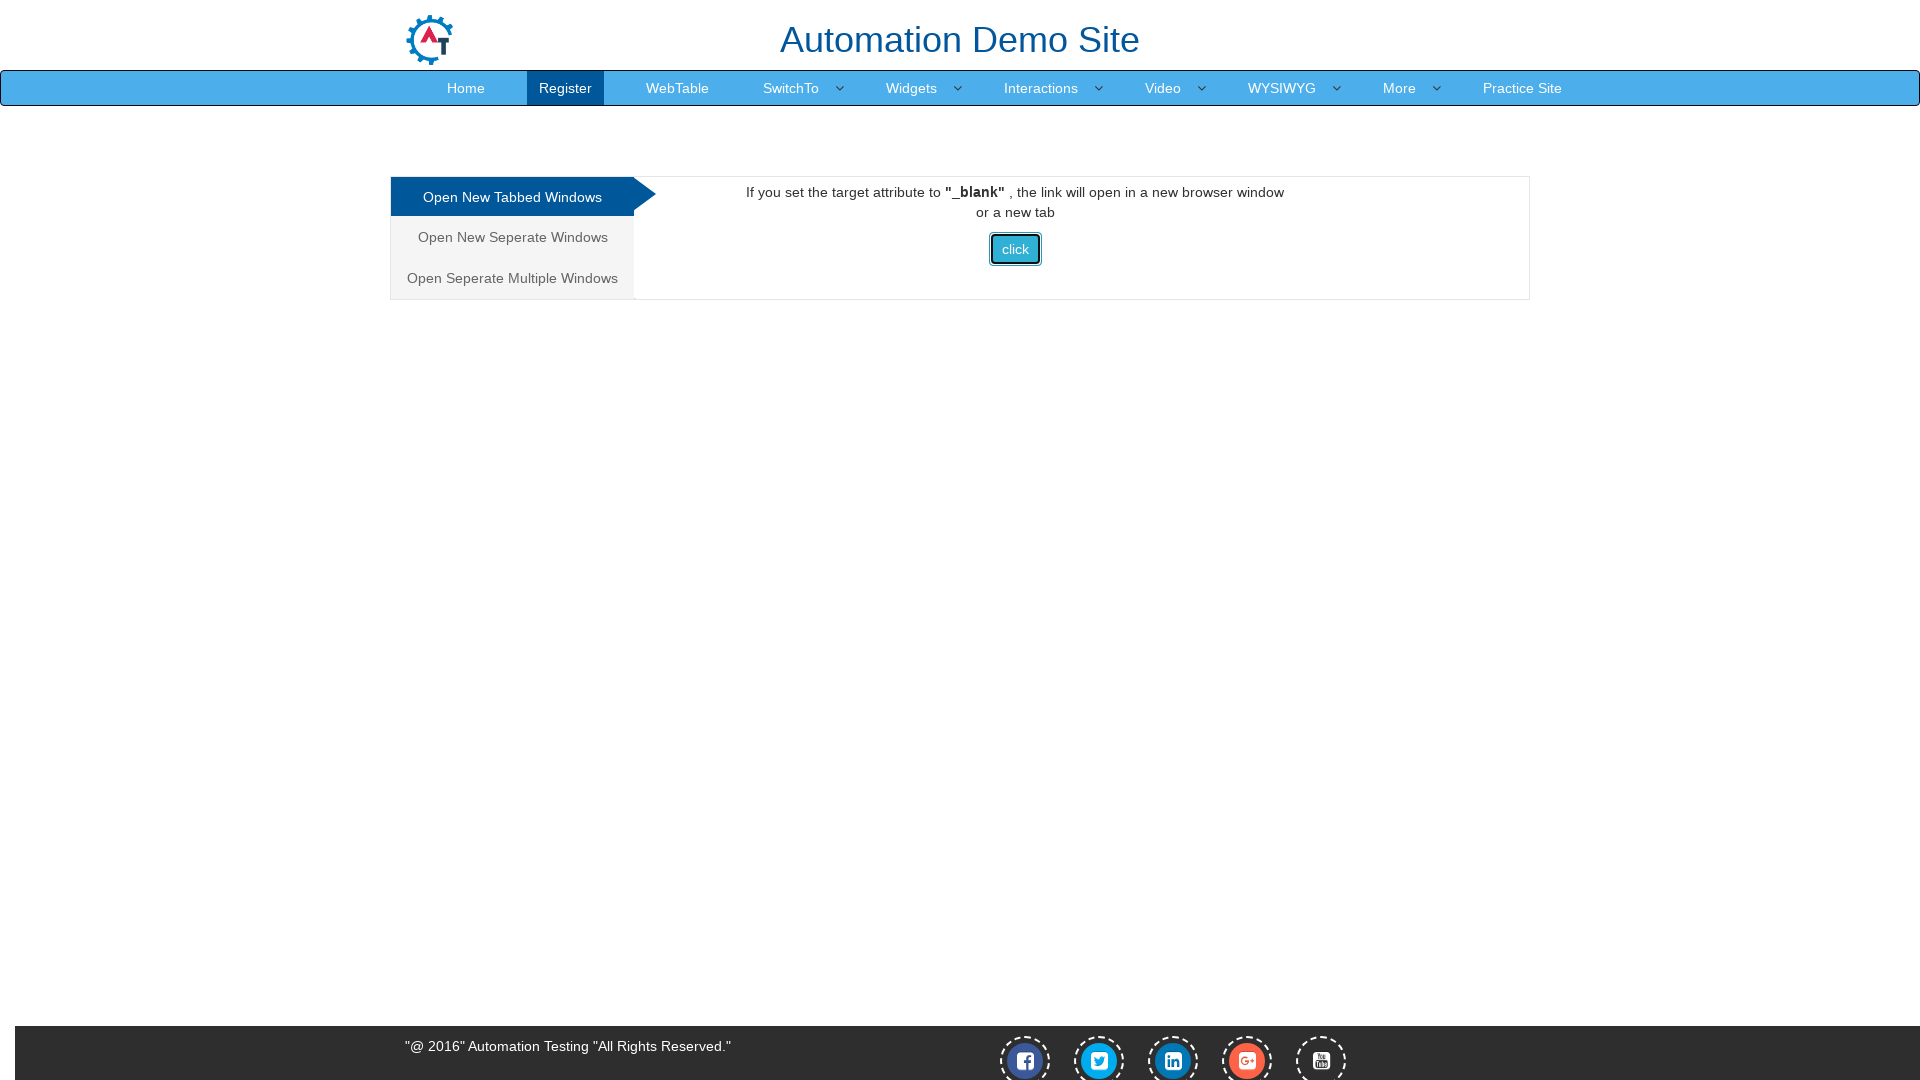